Verifies navigation to the Test Cases page by clicking the Test Cases link and confirming the page loads correctly.

Starting URL: https://automationexercise.com

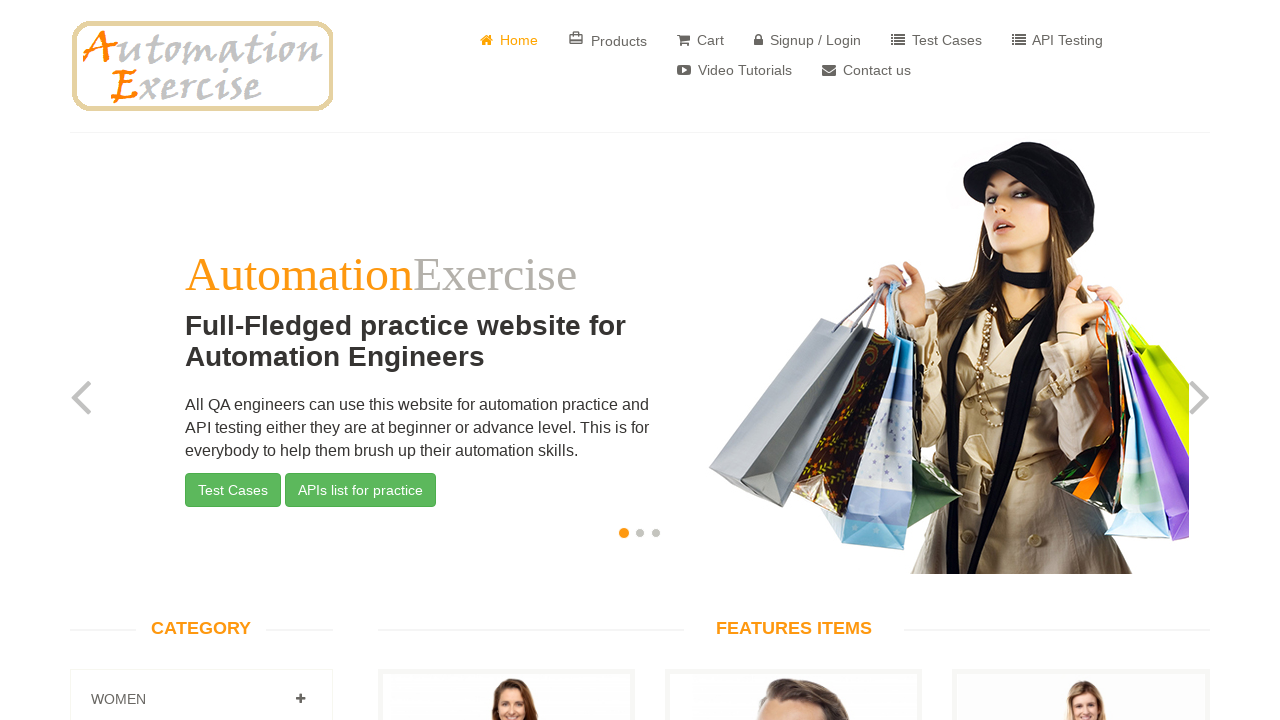

Clicked on Test Cases link at (936, 40) on a[href='/test_cases']
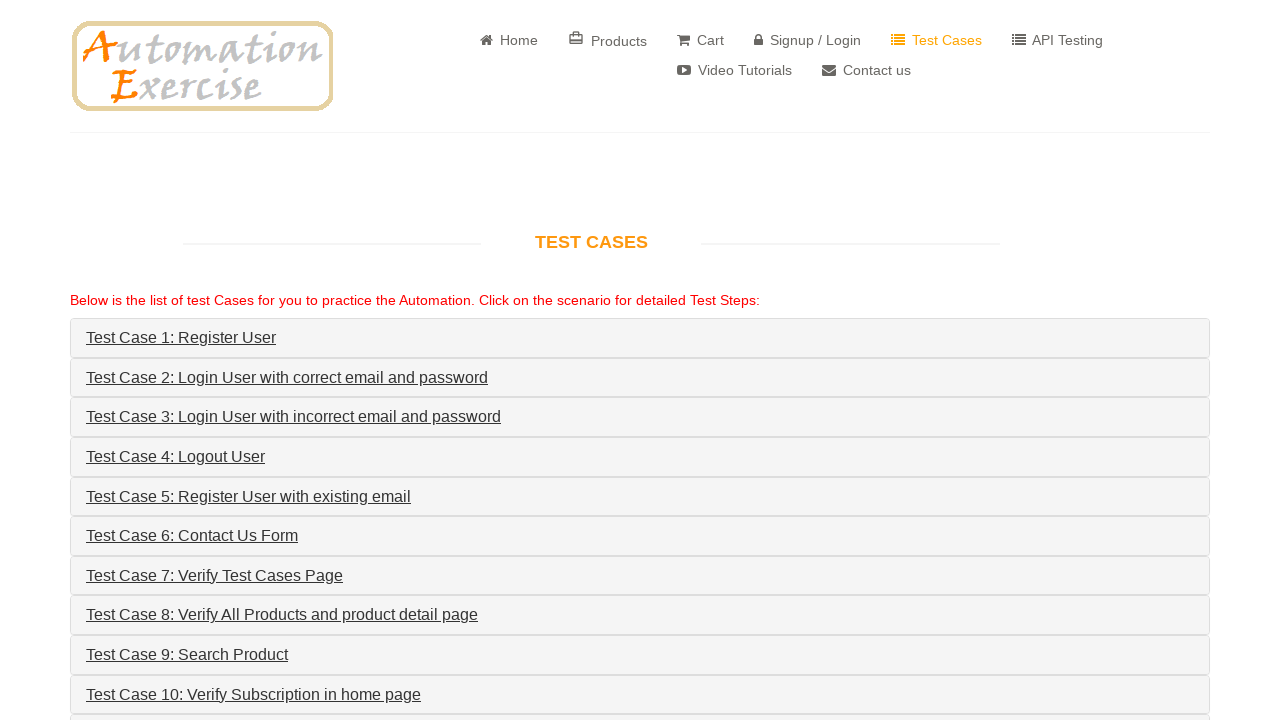

Test Cases page loaded successfully - 'Test Cases' heading is visible
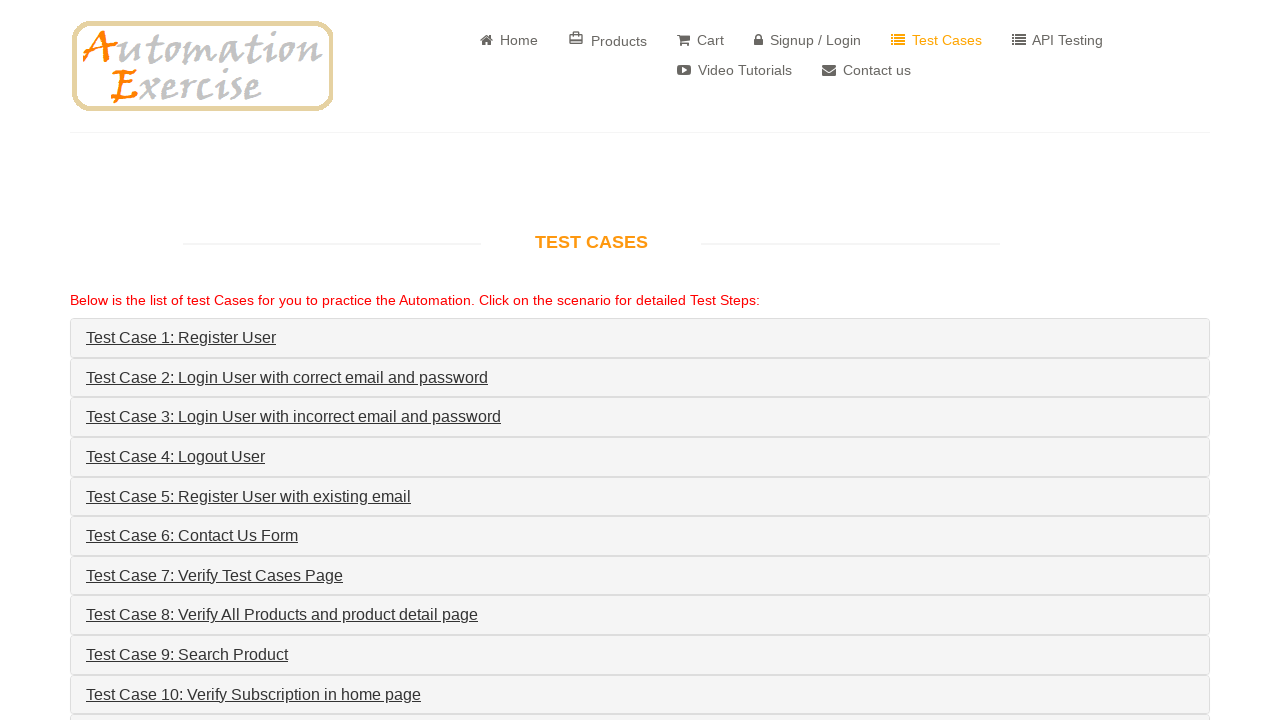

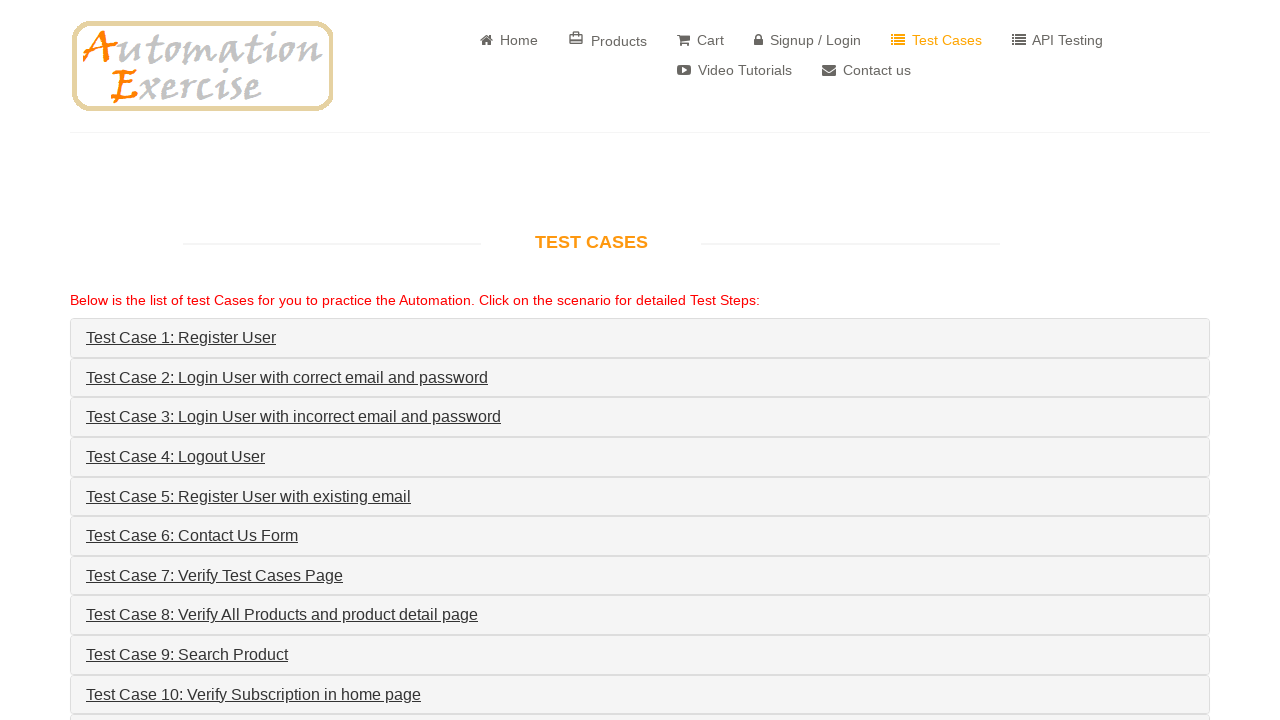